Tests a number calculation challenge by extracting numbers from a data attribute, summing them, entering the result in an input field, and submitting the form

Starting URL: https://erikdark.github.io/Qa_autotest_07/

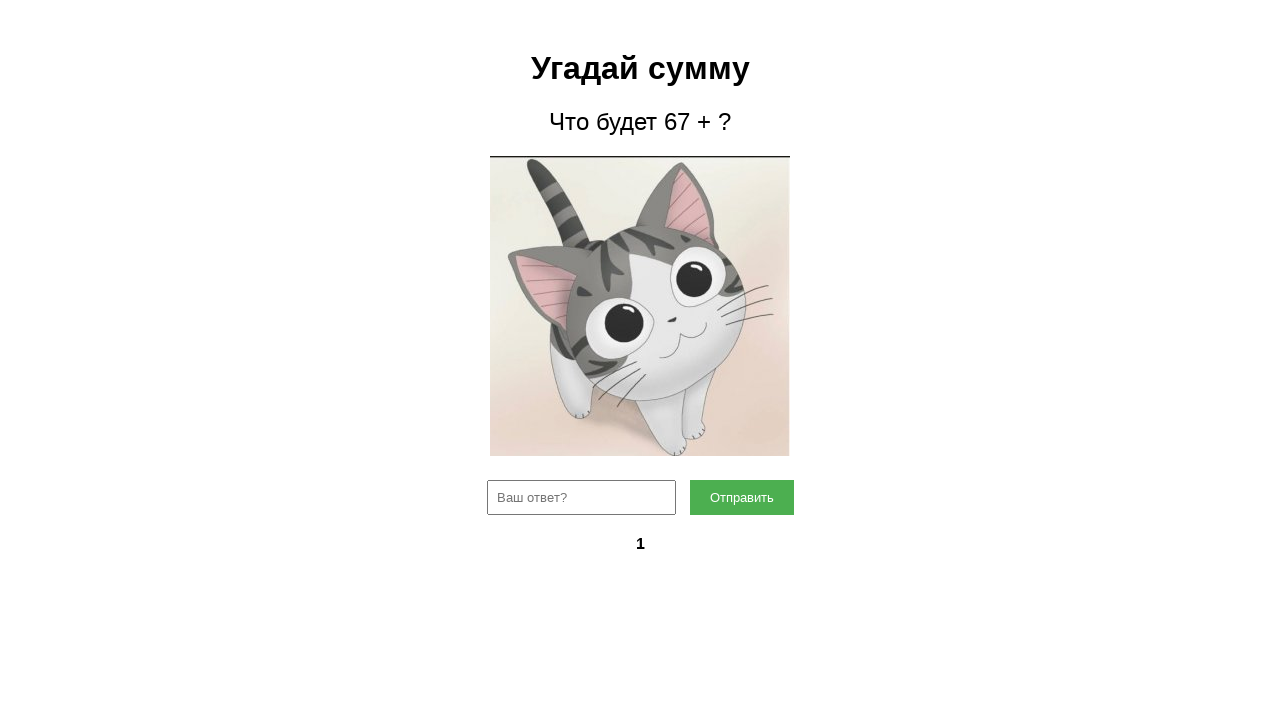

Navigated to number sum challenge page
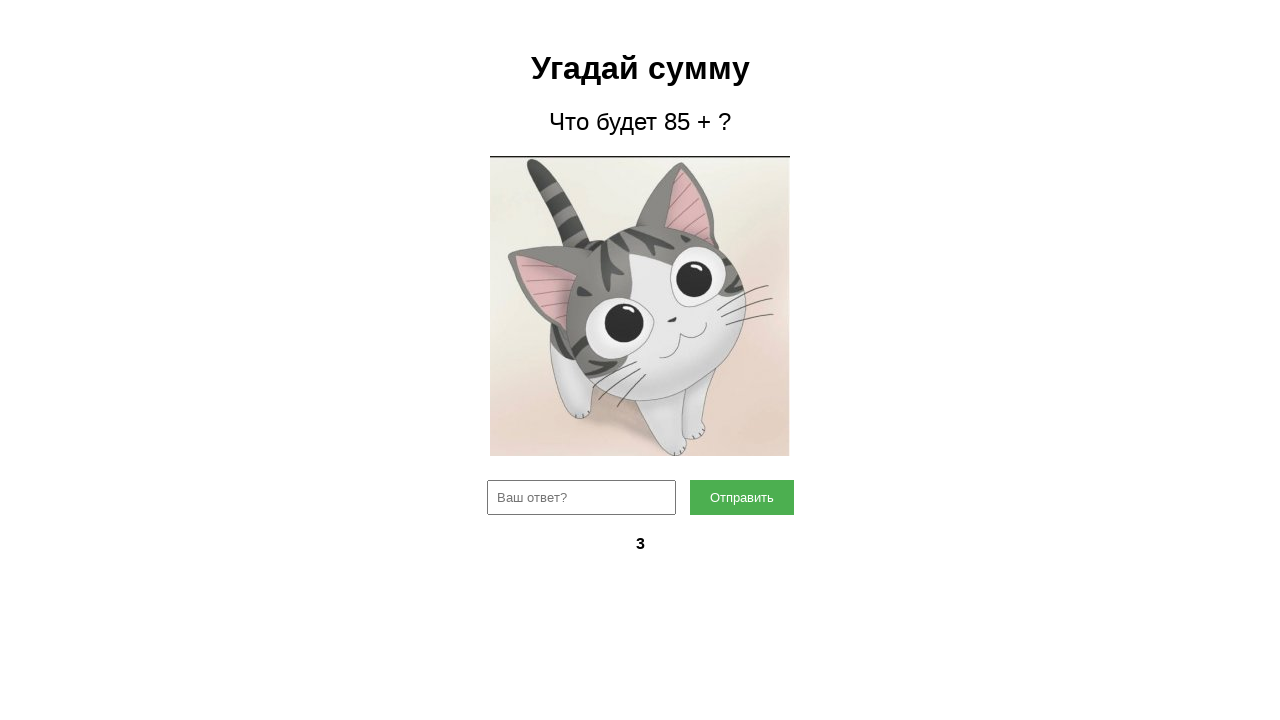

Located image element with ID 'numberImage'
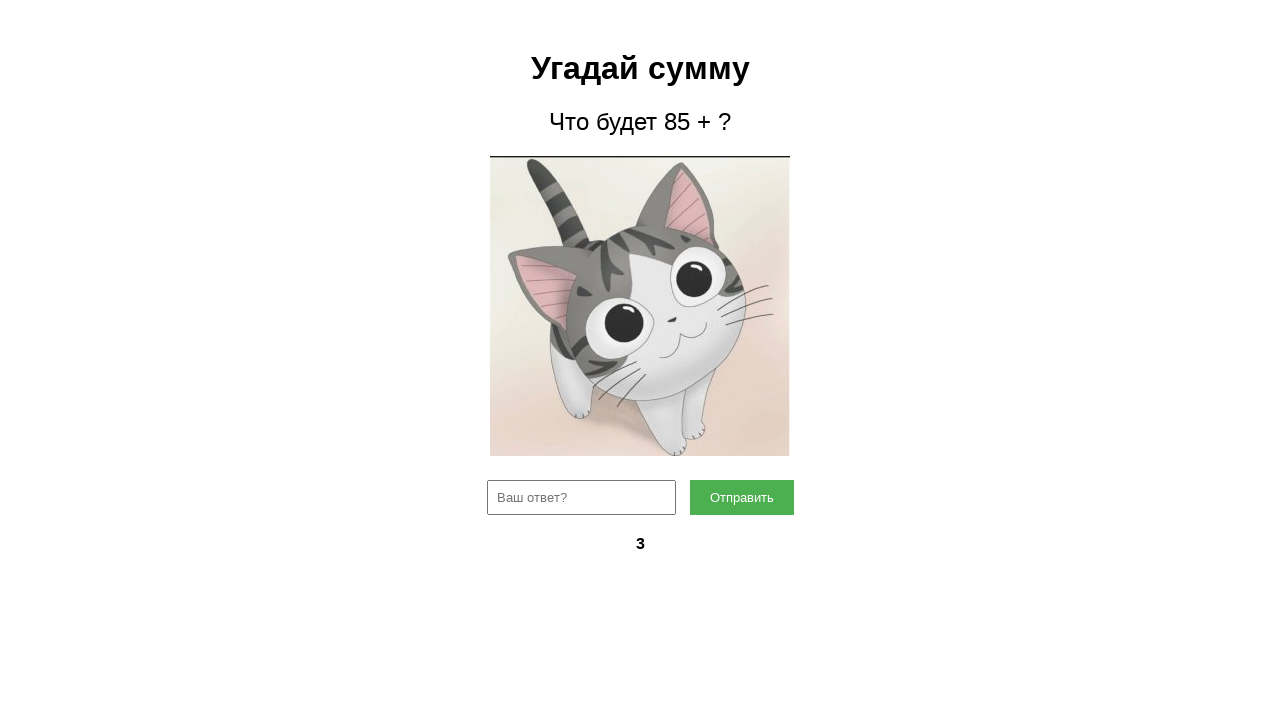

Extracted data-b attribute value: 58
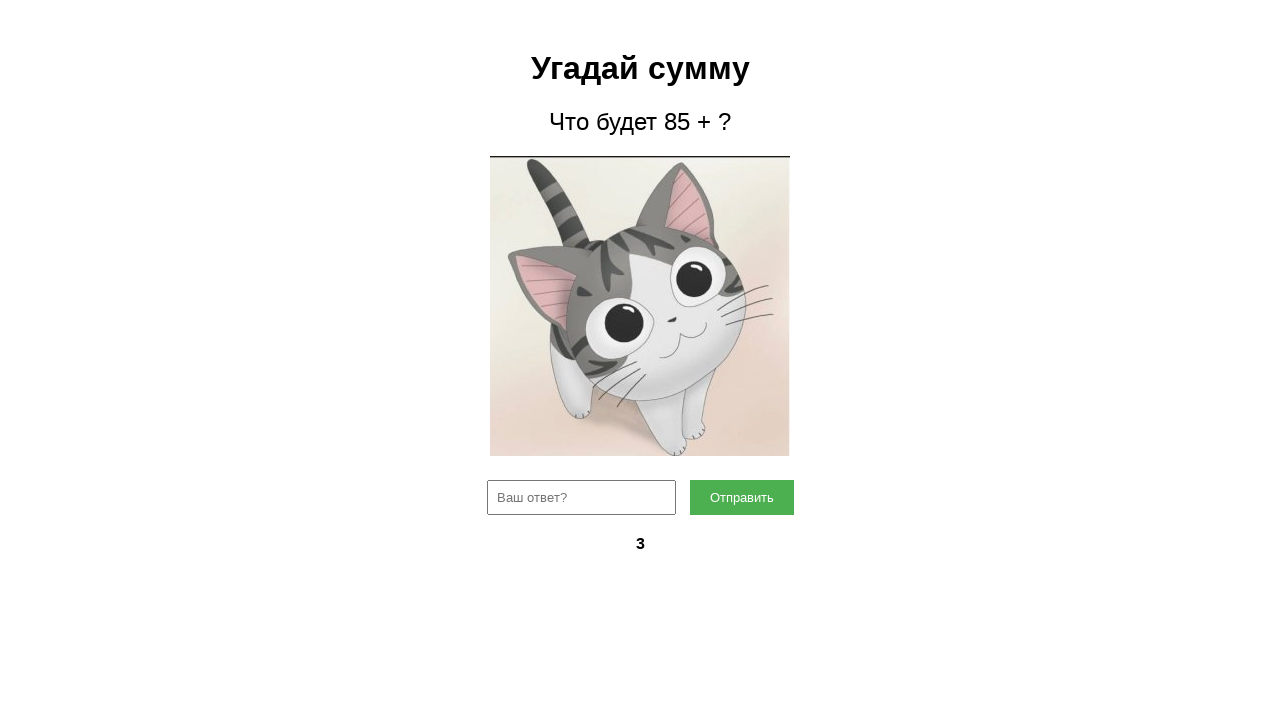

Extracted numbers from data-b attribute: [58]
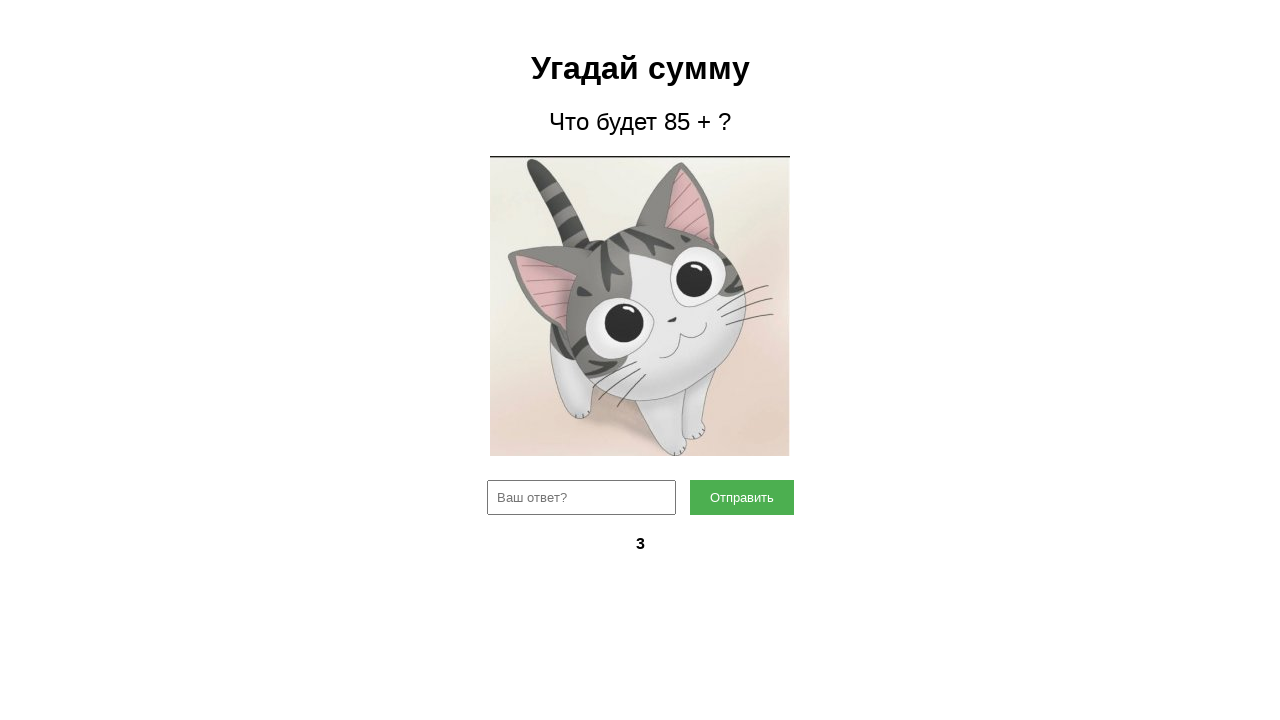

Calculated sum of numbers: 58
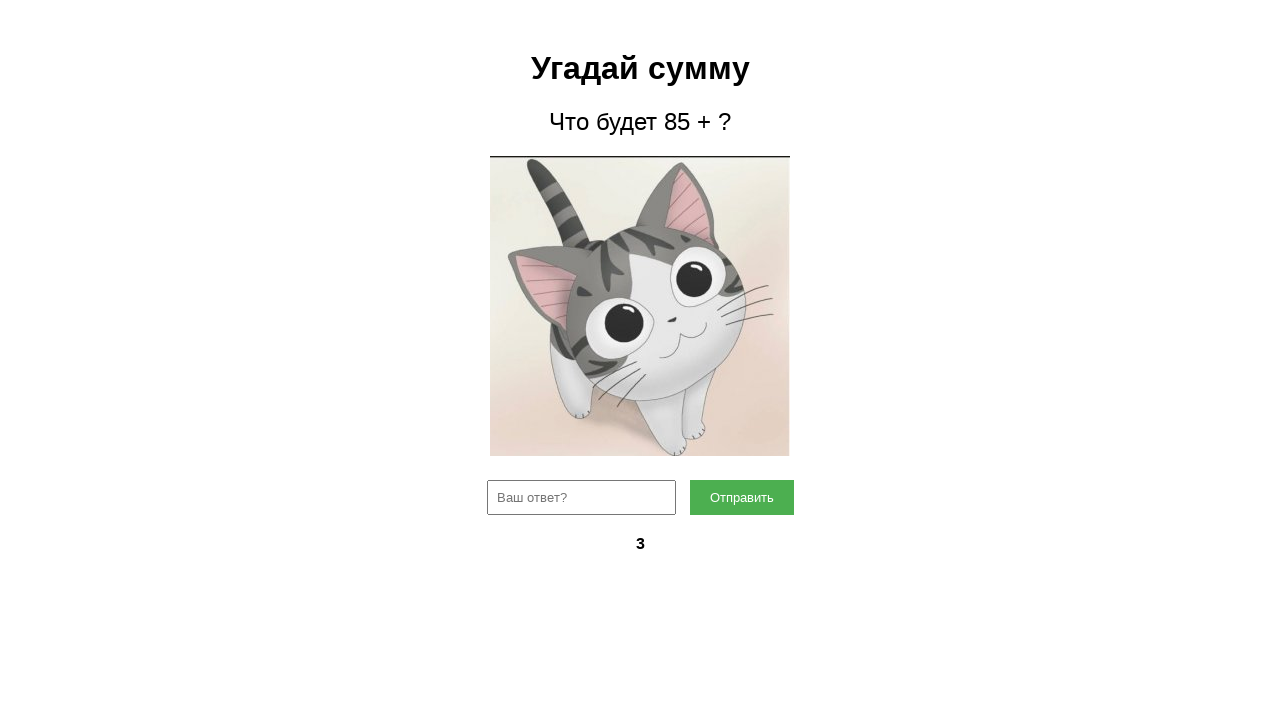

Entered sum value '58' in answer field on #answer
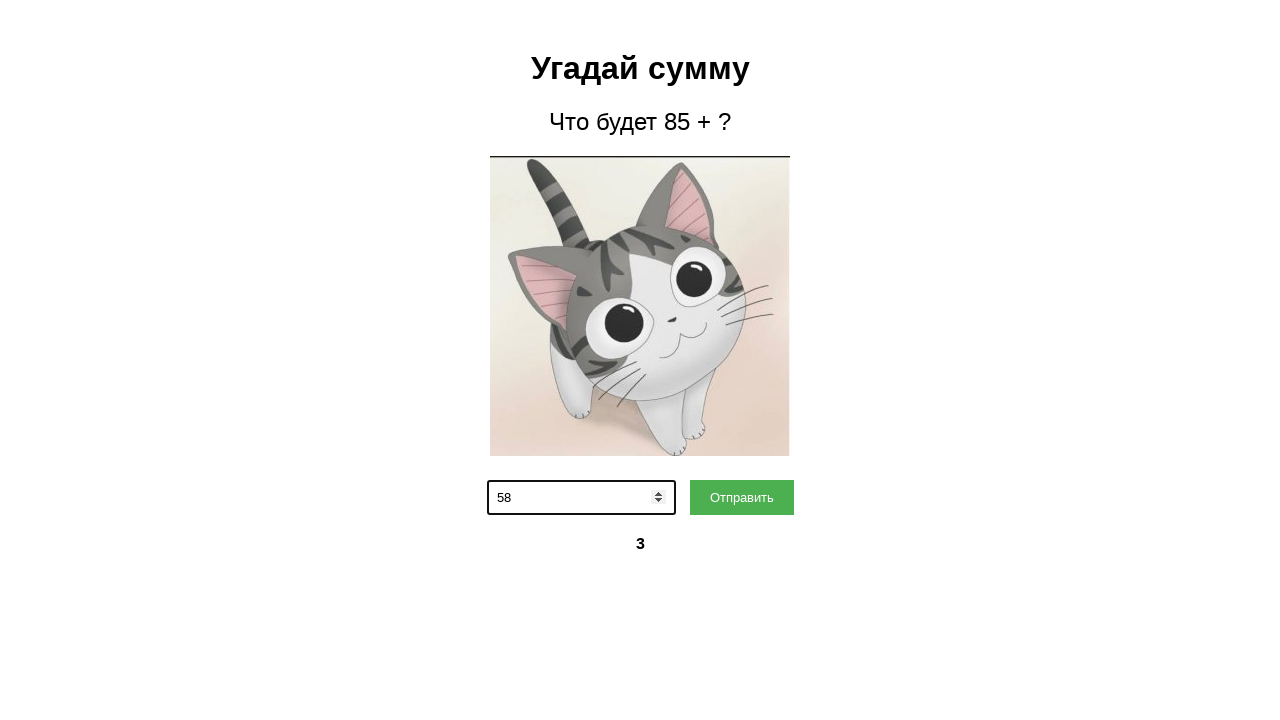

Clicked submit button to submit the answer at (742, 498) on #submitBtn
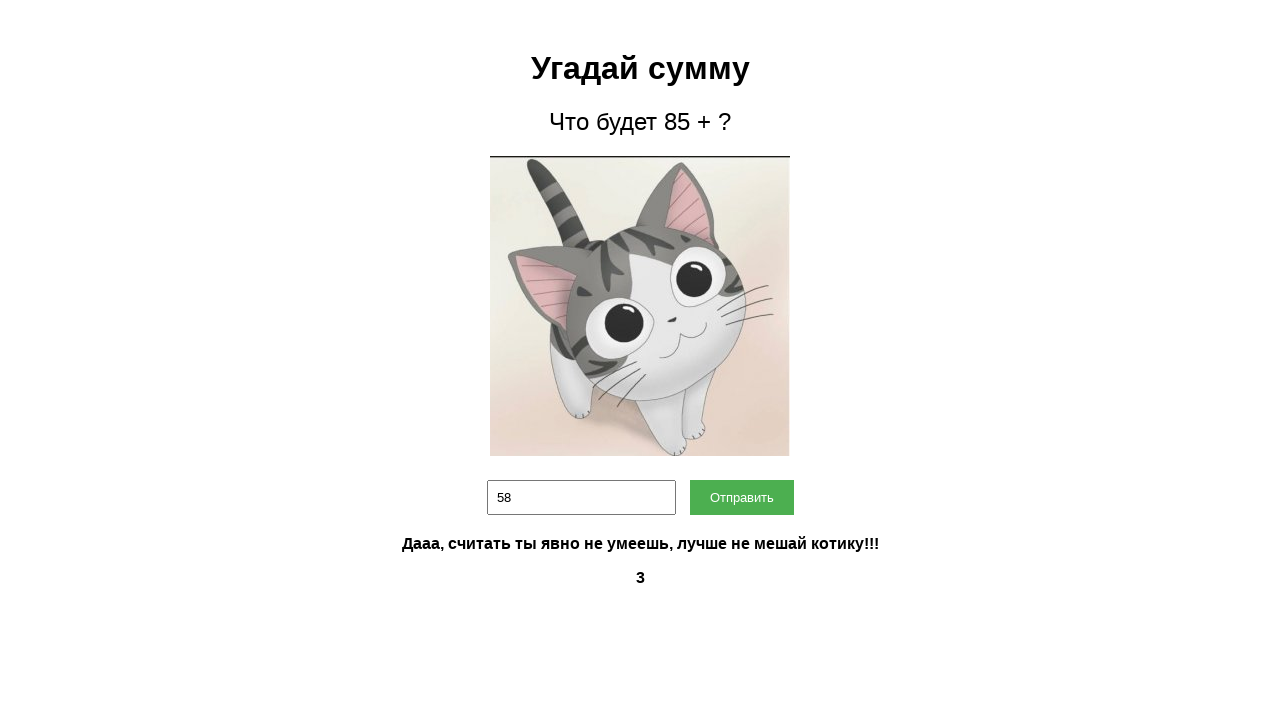

Waited 1 second for response after submission
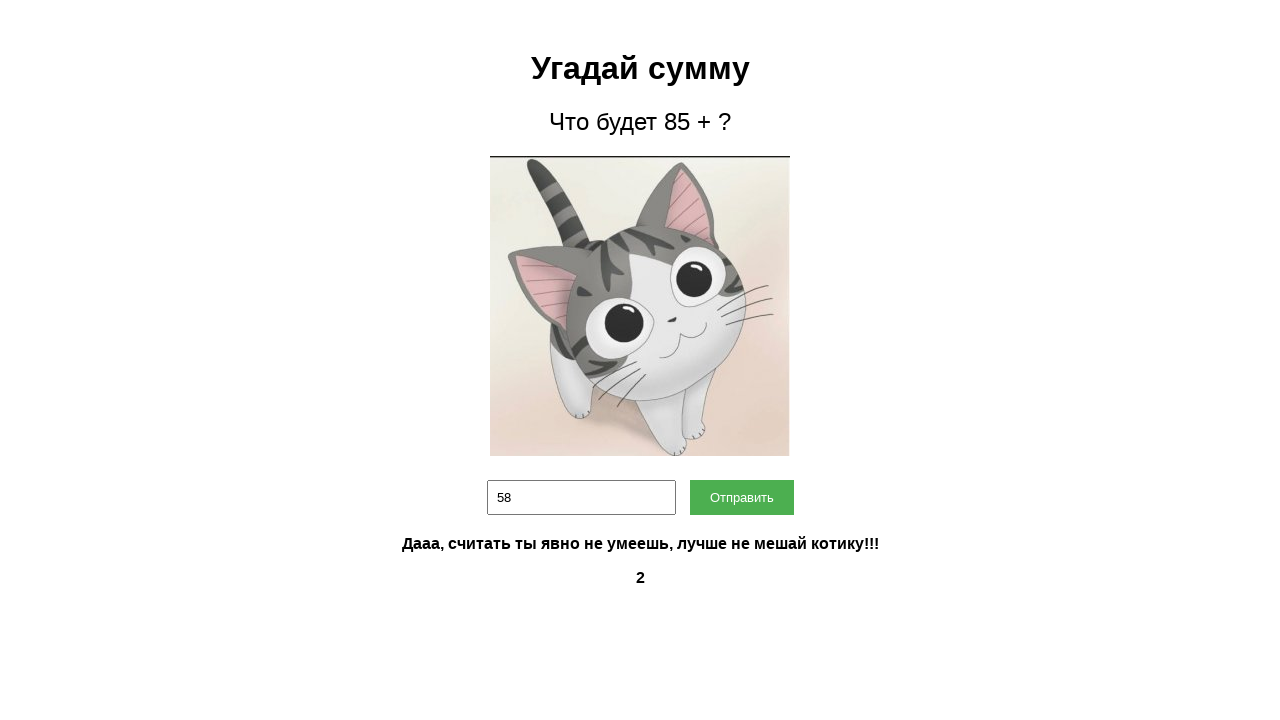

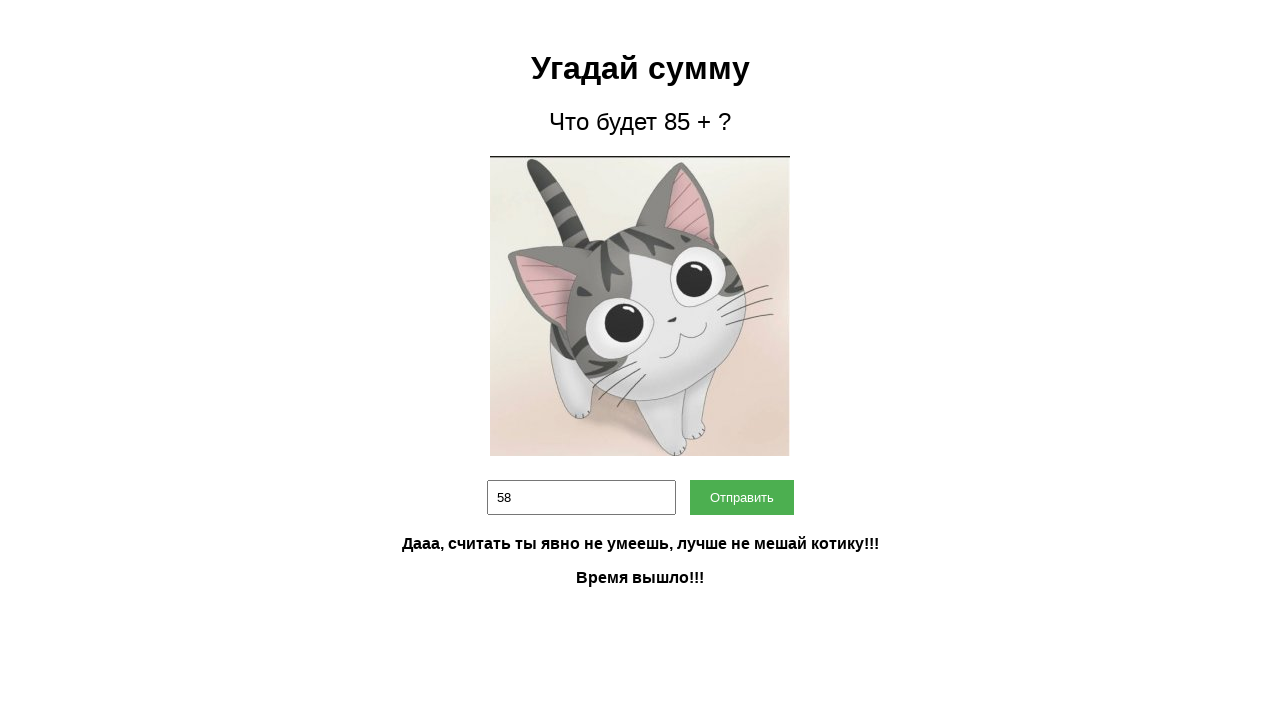